Navigates to U.GG League of Legends champion build page for a specific champion and role, scrolls down, and verifies the recommended runes section is displayed.

Starting URL: https://u.gg/lol/champions/jinx/build?role=adc

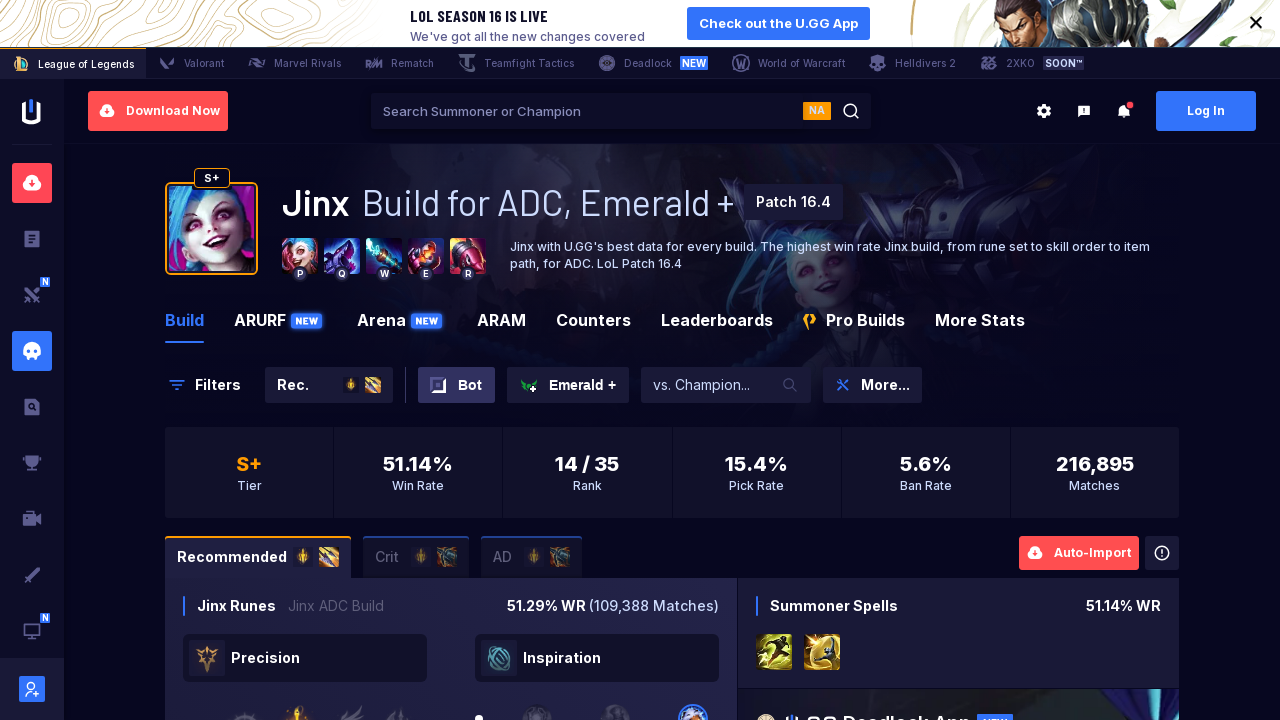

Scrolled down 200 pixels to reveal rune section
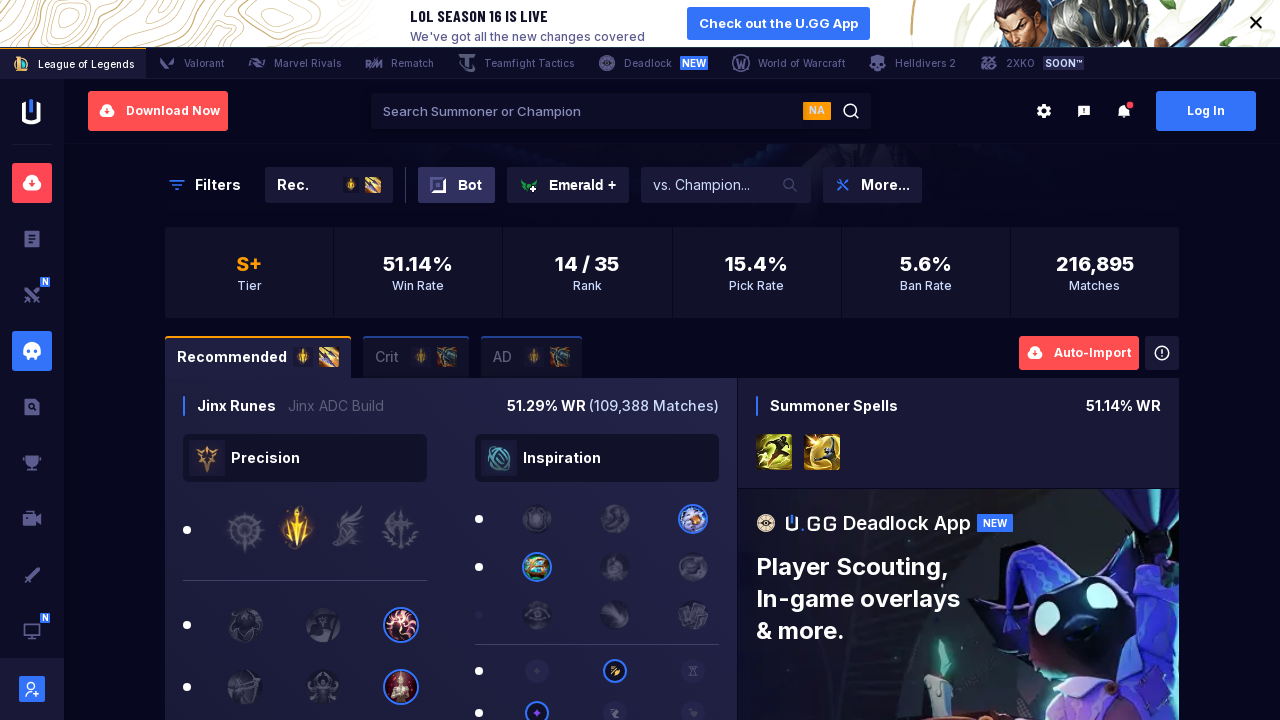

Recommended runes section loaded and visible
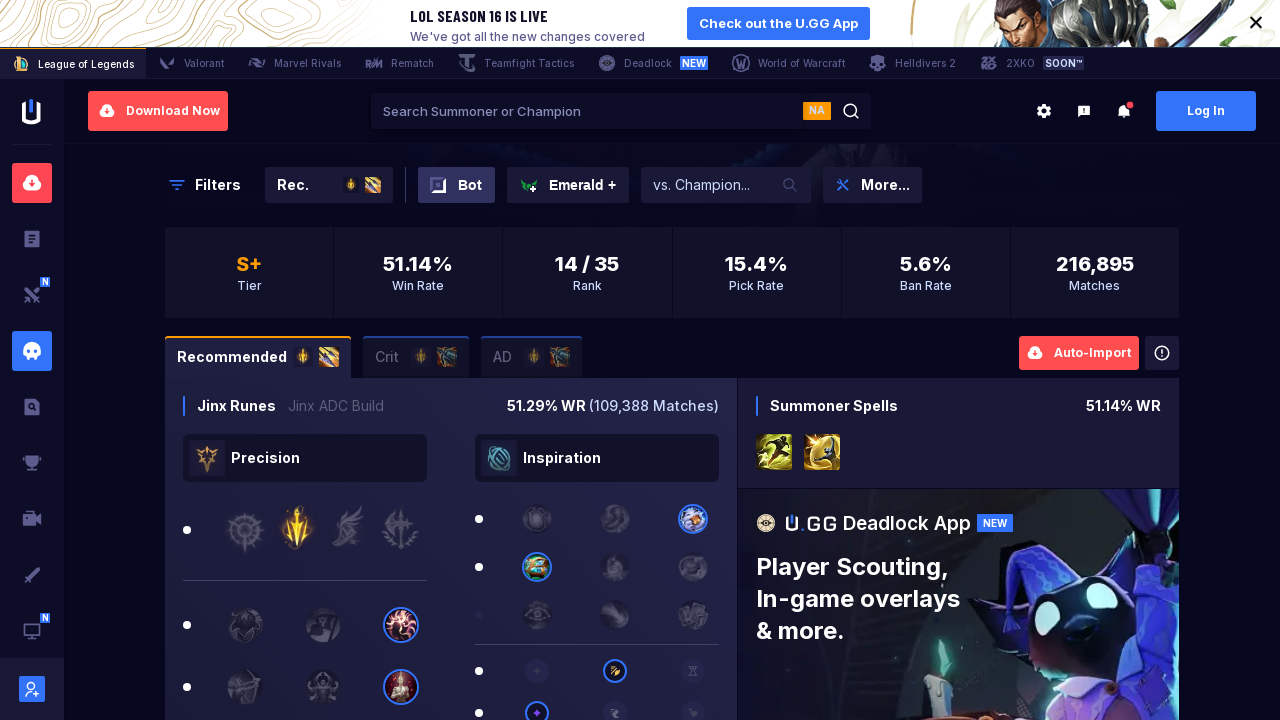

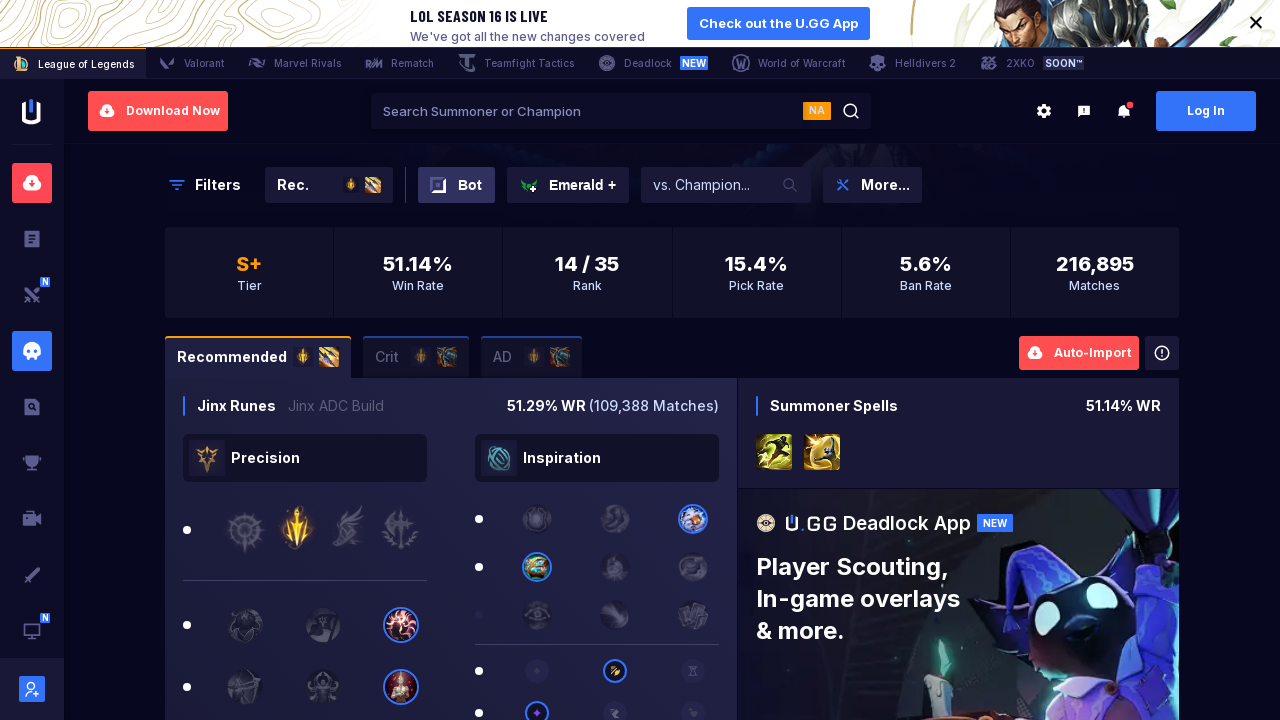